Tests selecting radio button options for Vietnamese cities on a Google Form

Starting URL: https://docs.google.com/forms/d/e/1FAIpQLSfiypnd69zhuDkjKgqvpID9kwO29UCzeCVrGGtbNPZXQok0jA/viewform

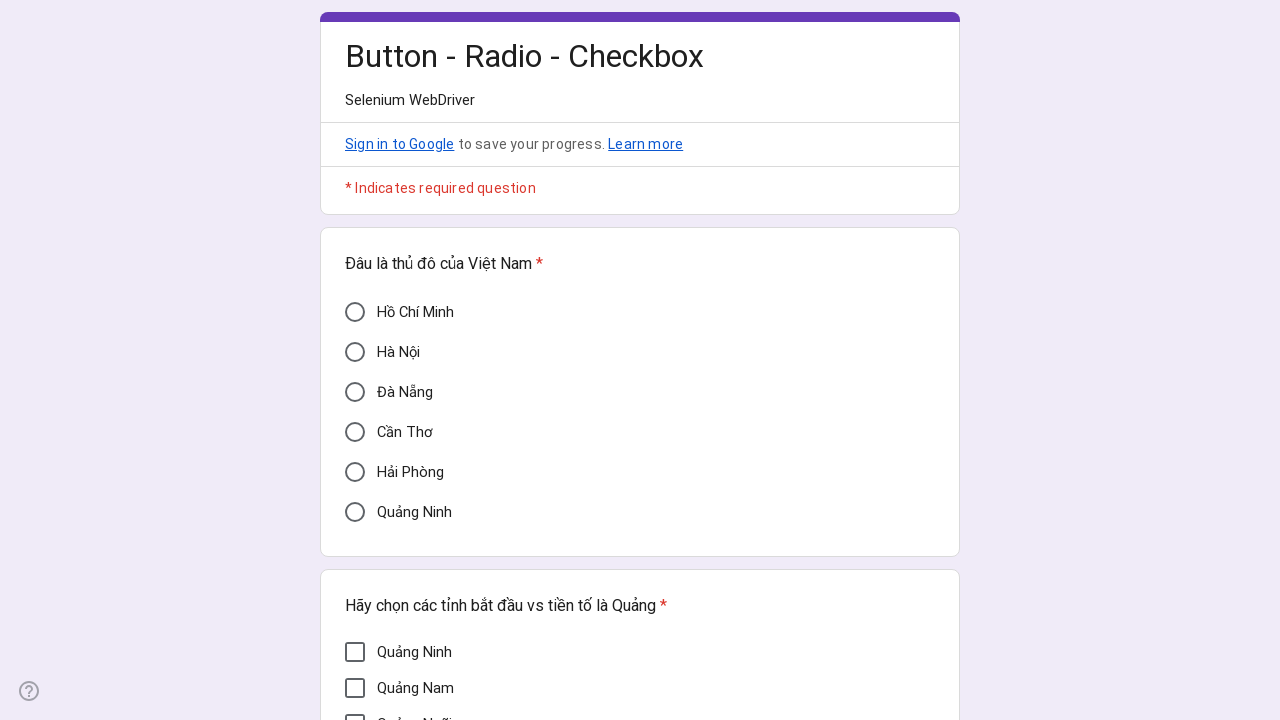

Located Cần Thơ radio button option
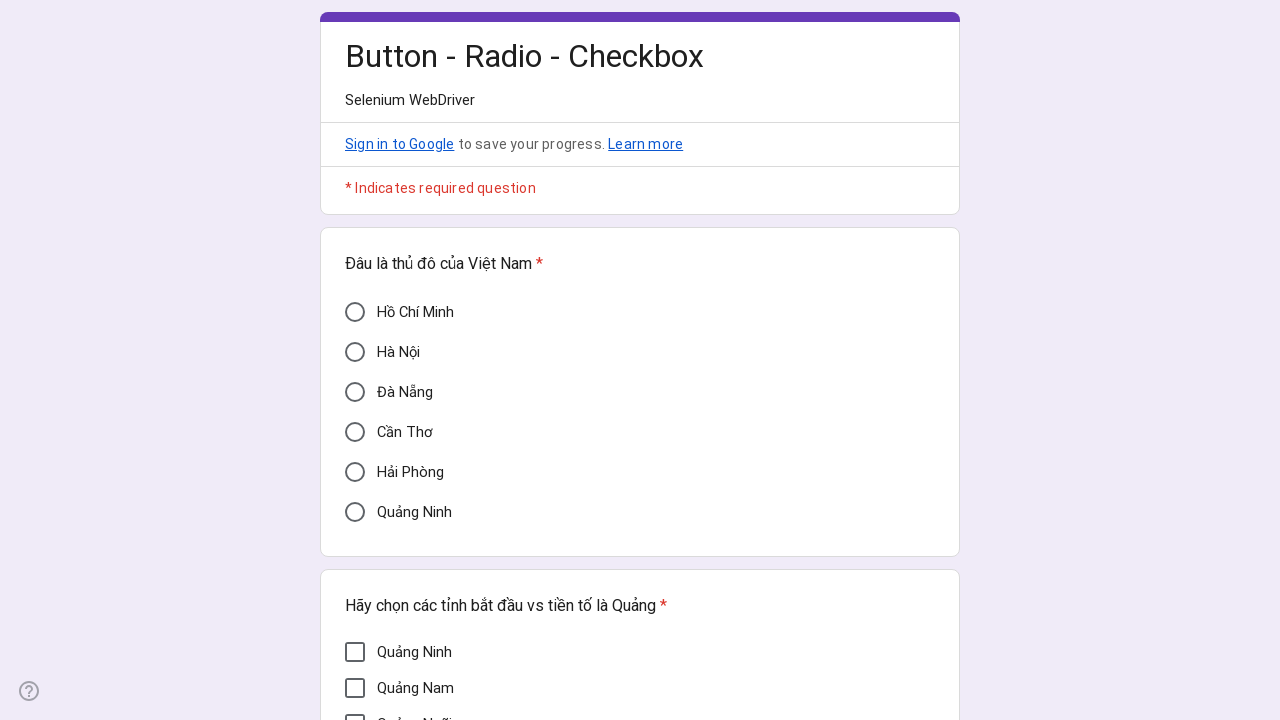

Located Quảng Nam radio button option
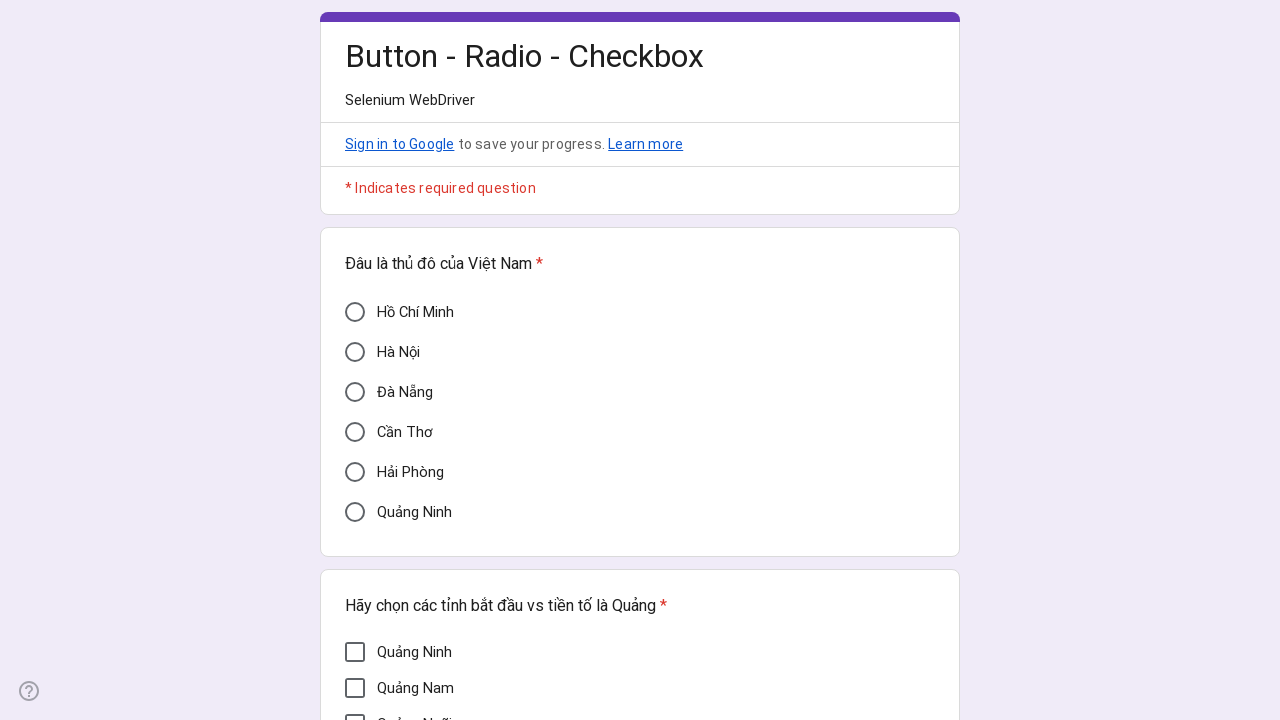

Verified Cần Thơ is initially unchecked
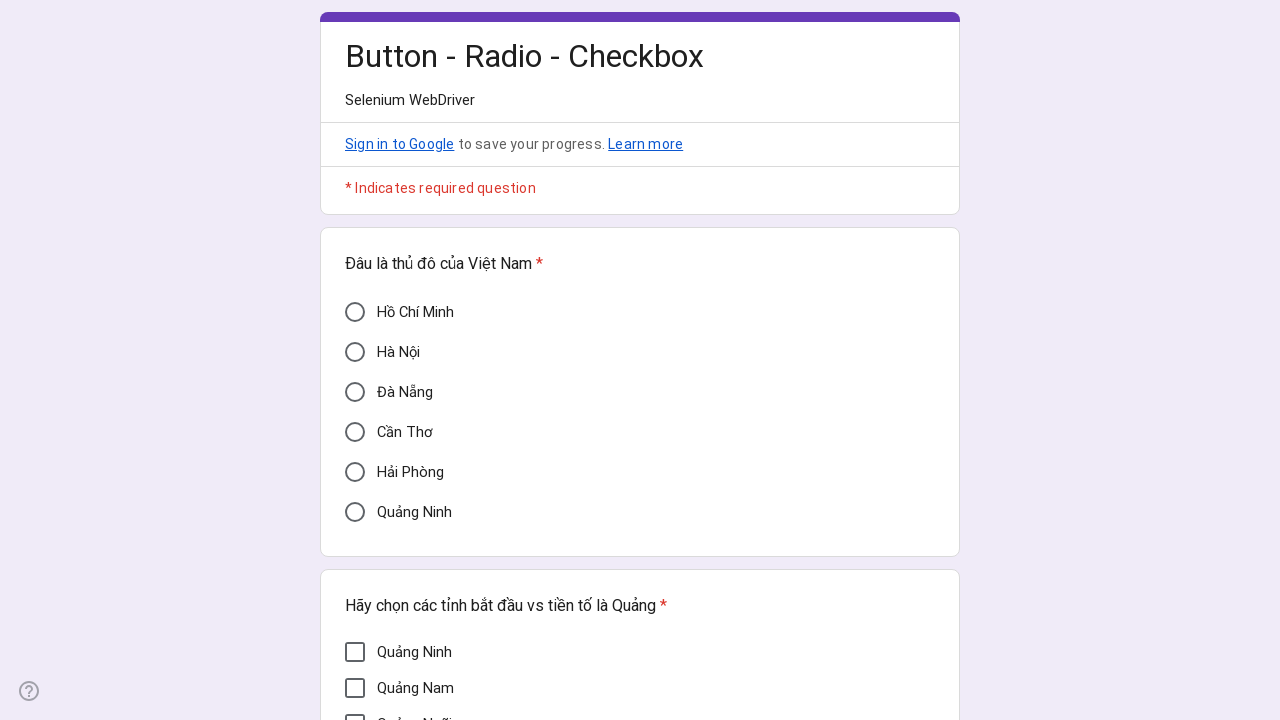

Verified Quảng Nam is initially unchecked
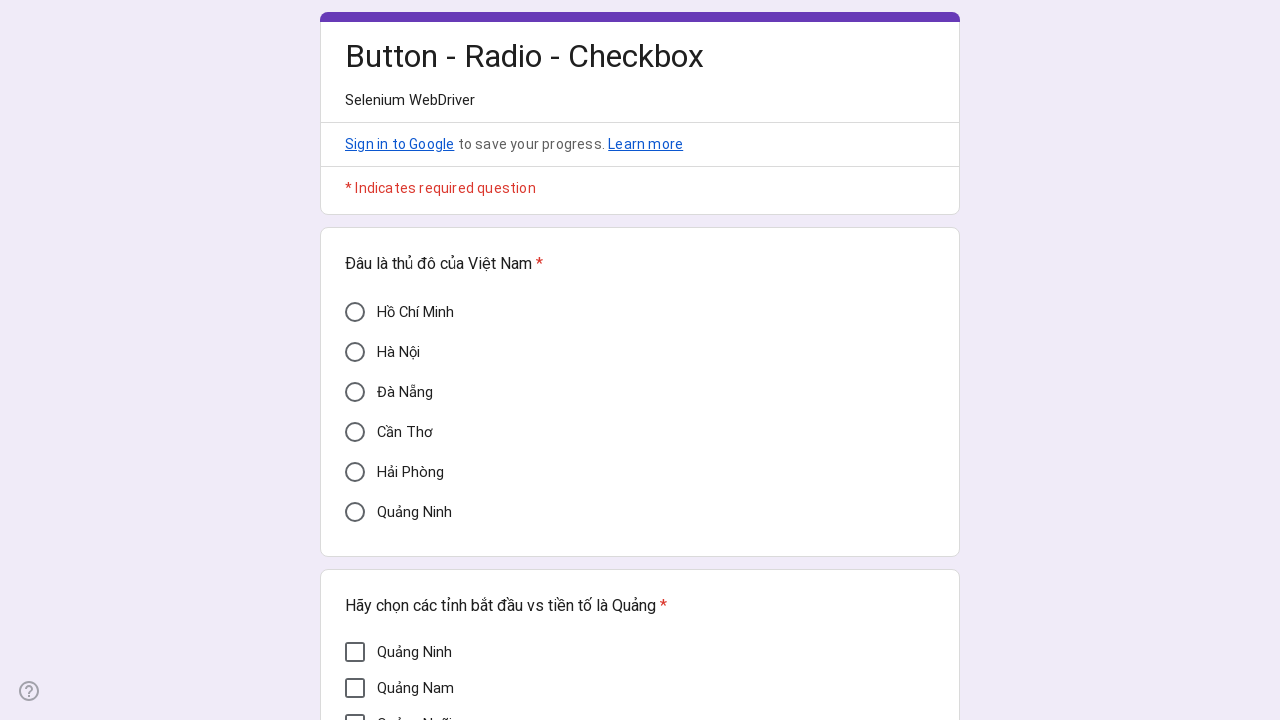

Verified Cần Thơ is unchecked using xpath selector
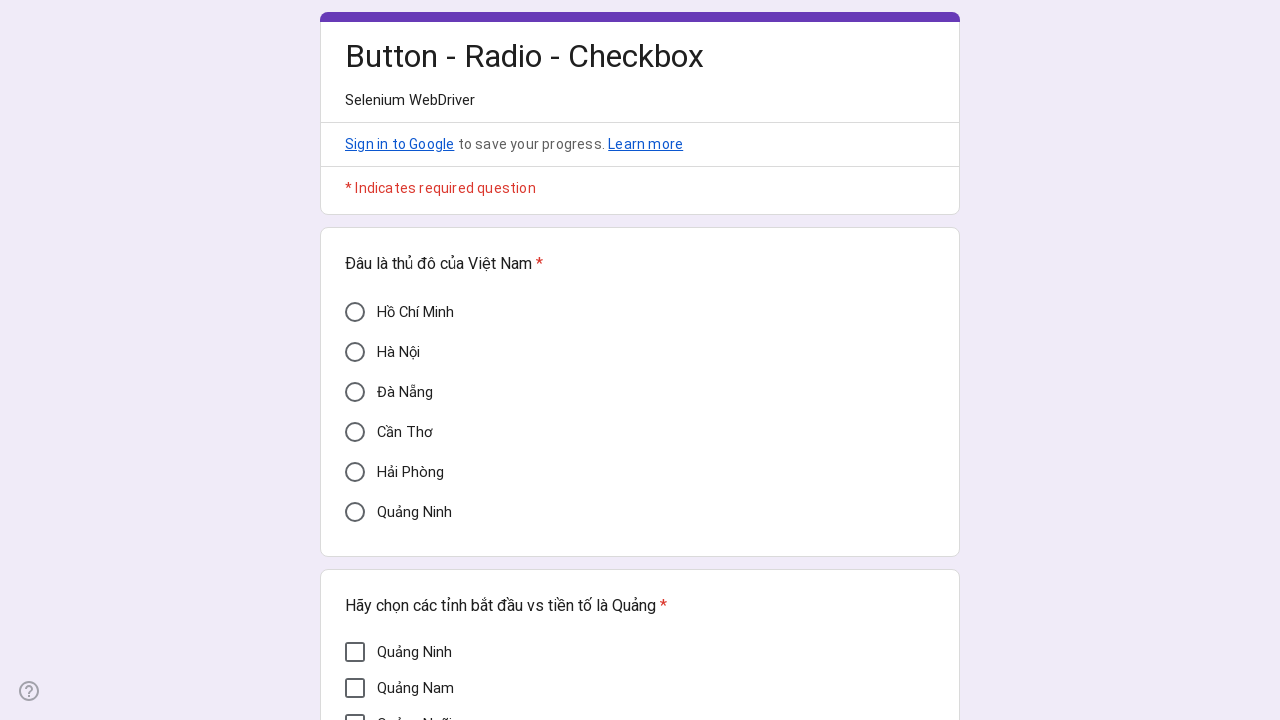

Verified Quảng Nam is unchecked using xpath selector
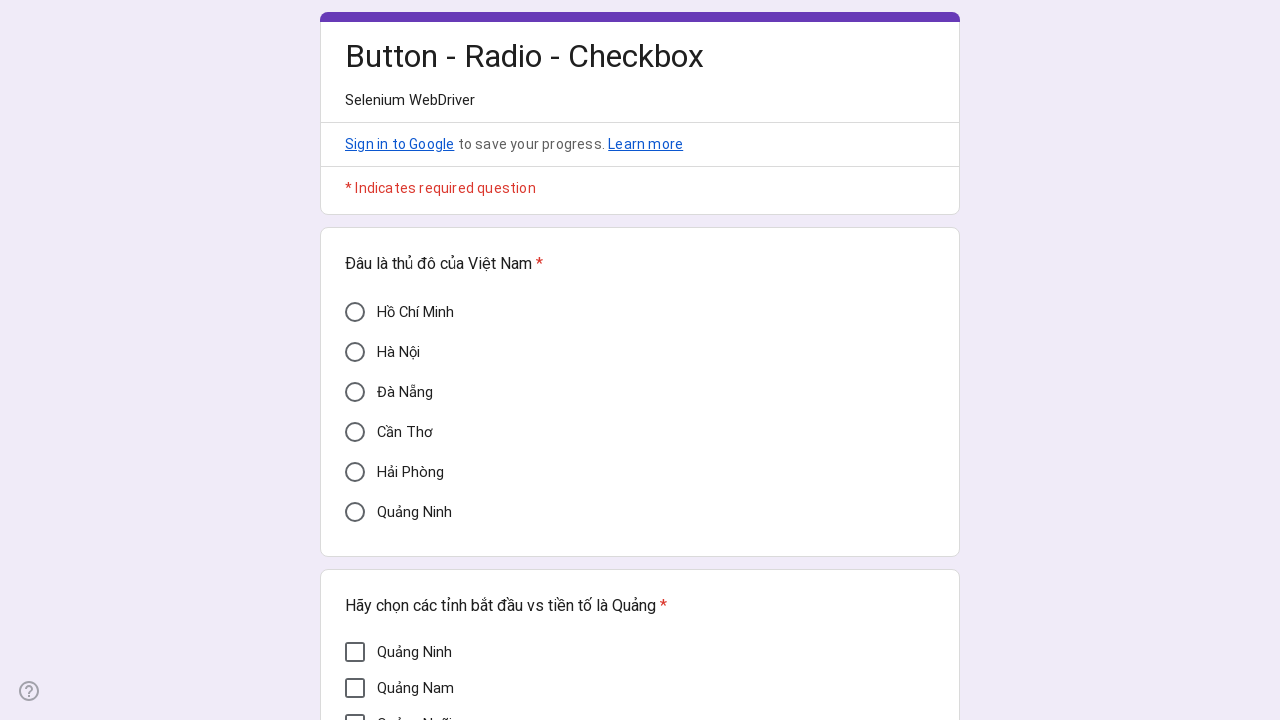

Clicked Cần Thơ radio button at (355, 432) on div[aria-label='Cần Thơ']
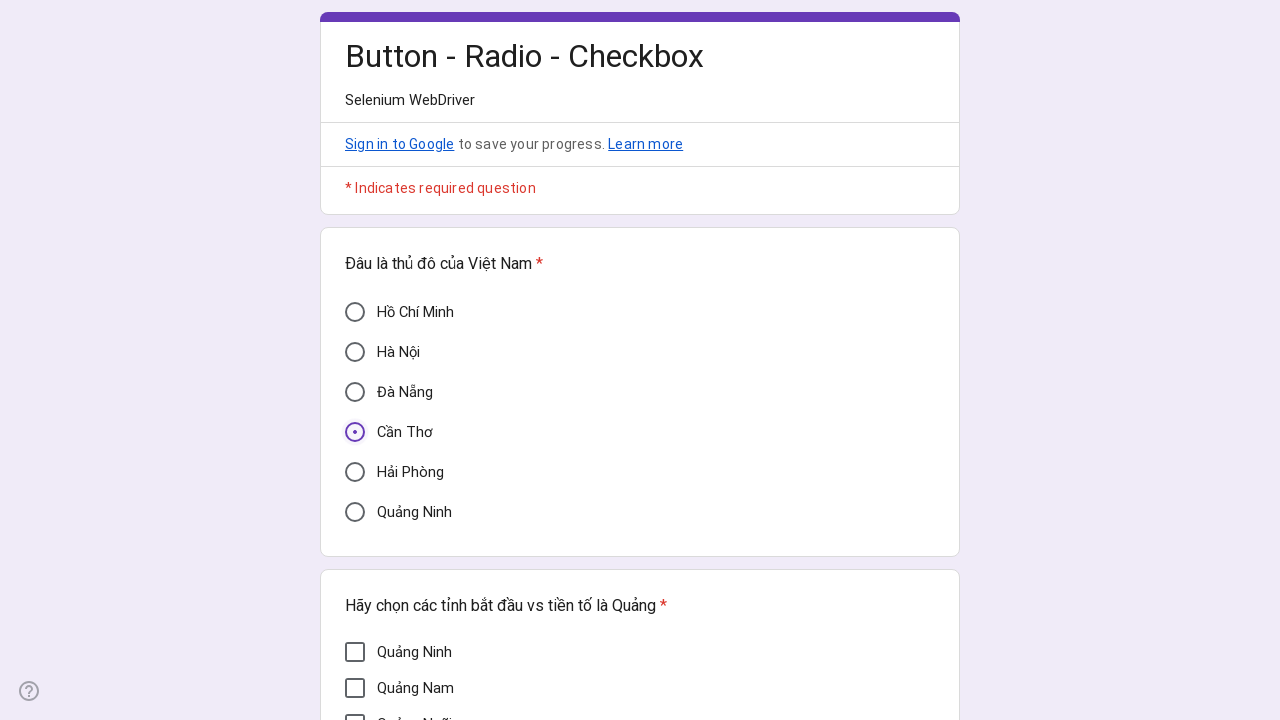

Clicked Quảng Nam radio button at (355, 688) on div[aria-label='Quảng Nam']
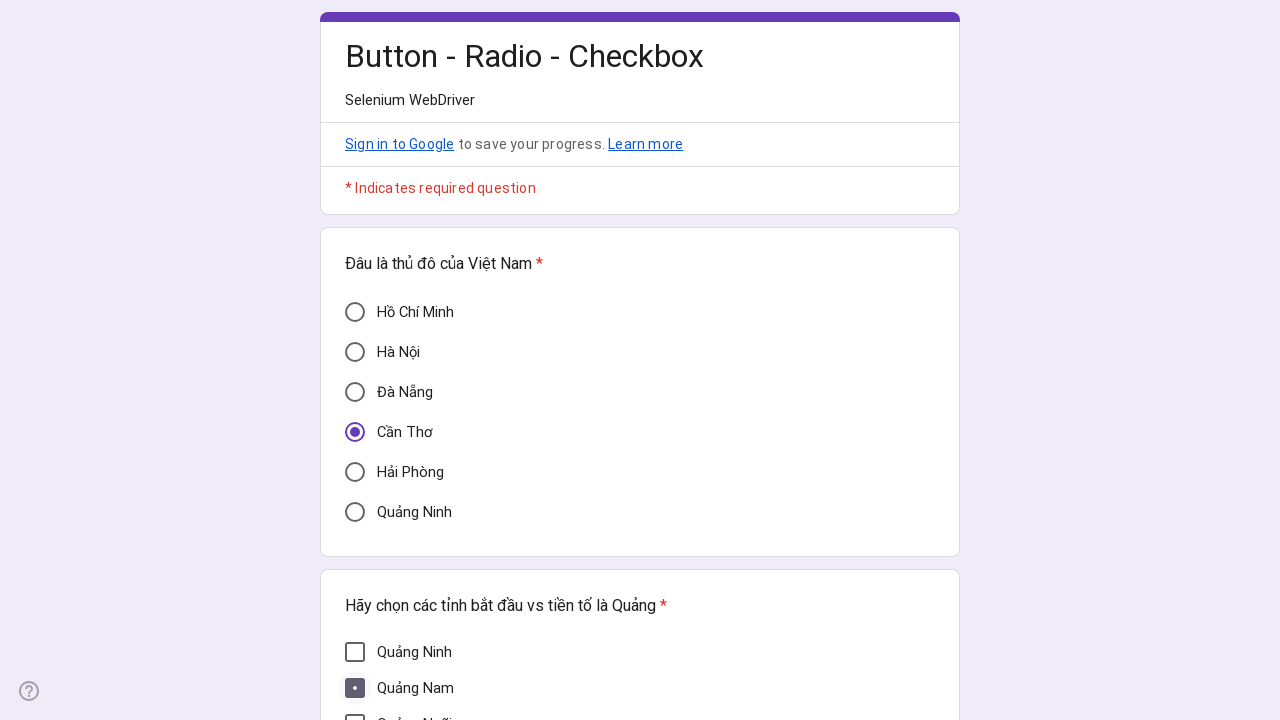

Verified Cần Thơ is now checked
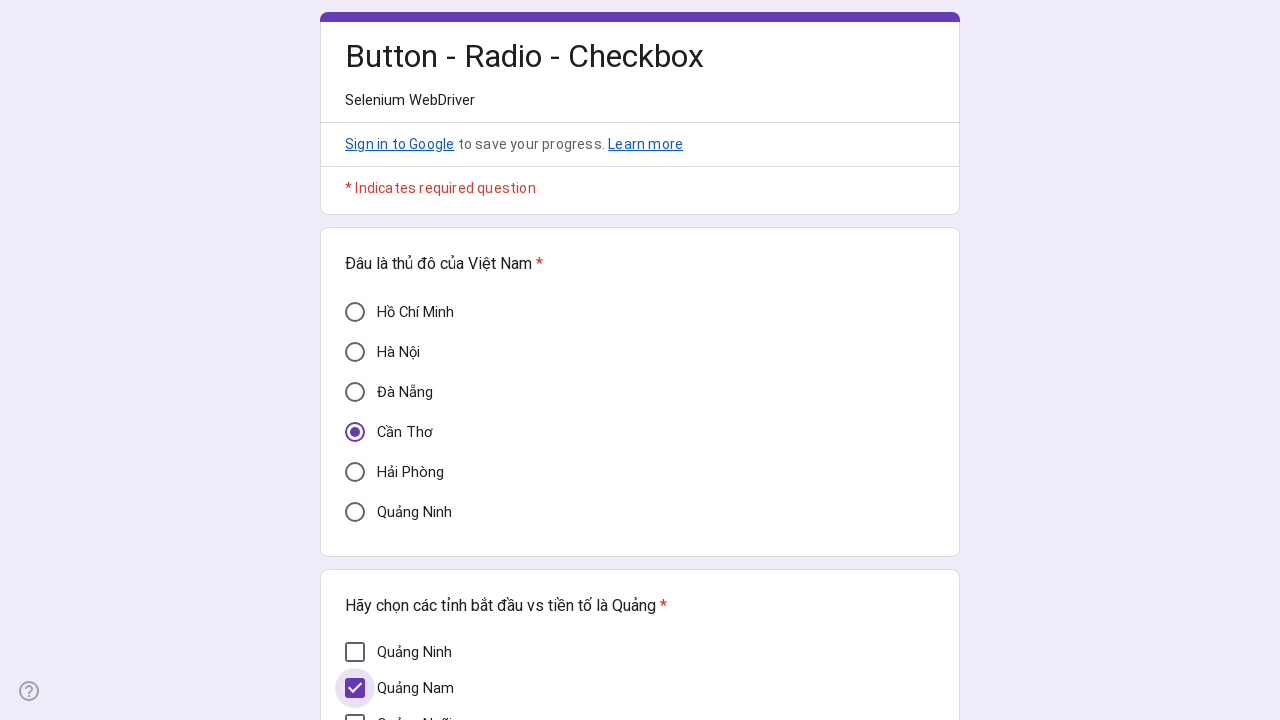

Verified Quảng Nam is now checked
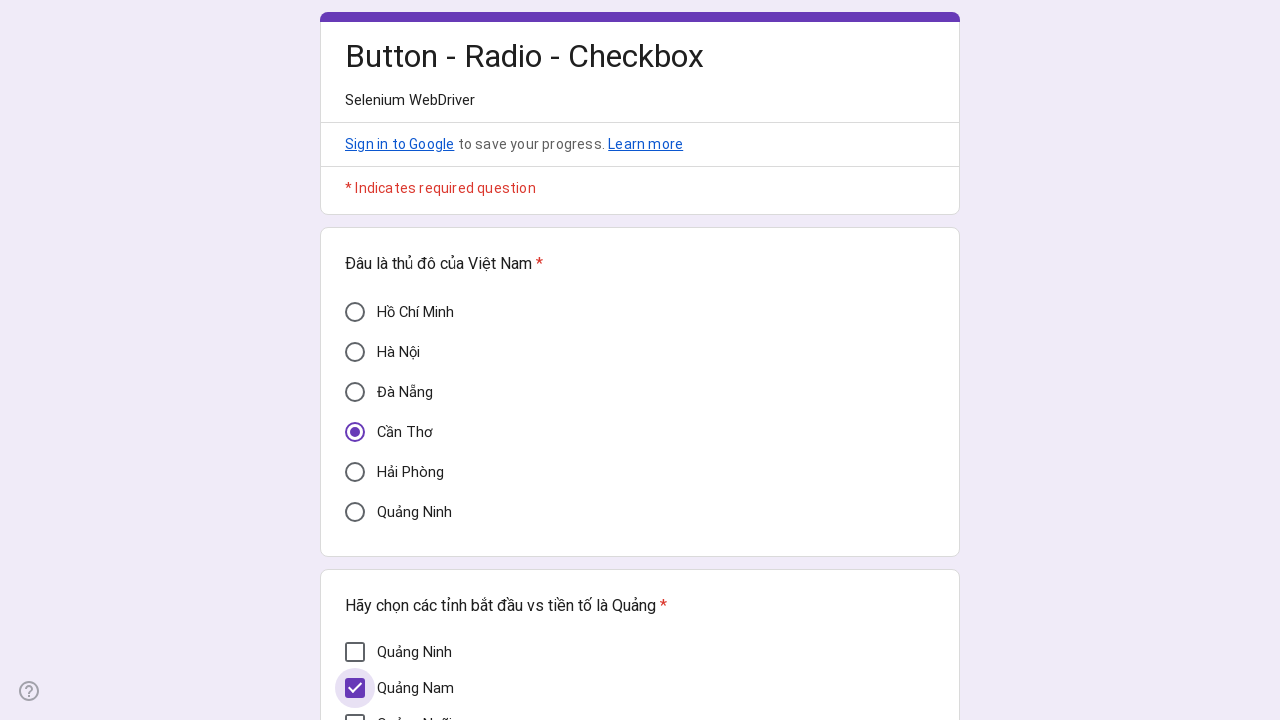

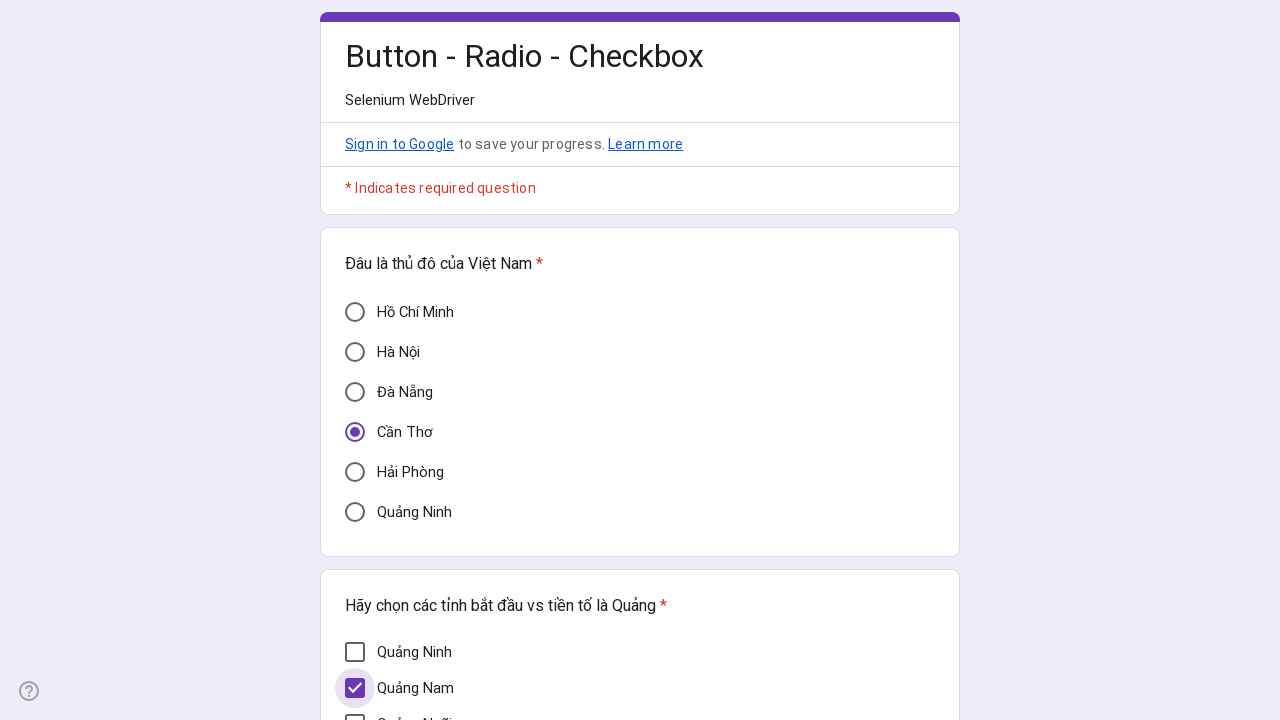